Tests data persistence when navigating away and back using browser history

Starting URL: https://tc-1-final-parte1.vercel.app/tabelaCadastro.html

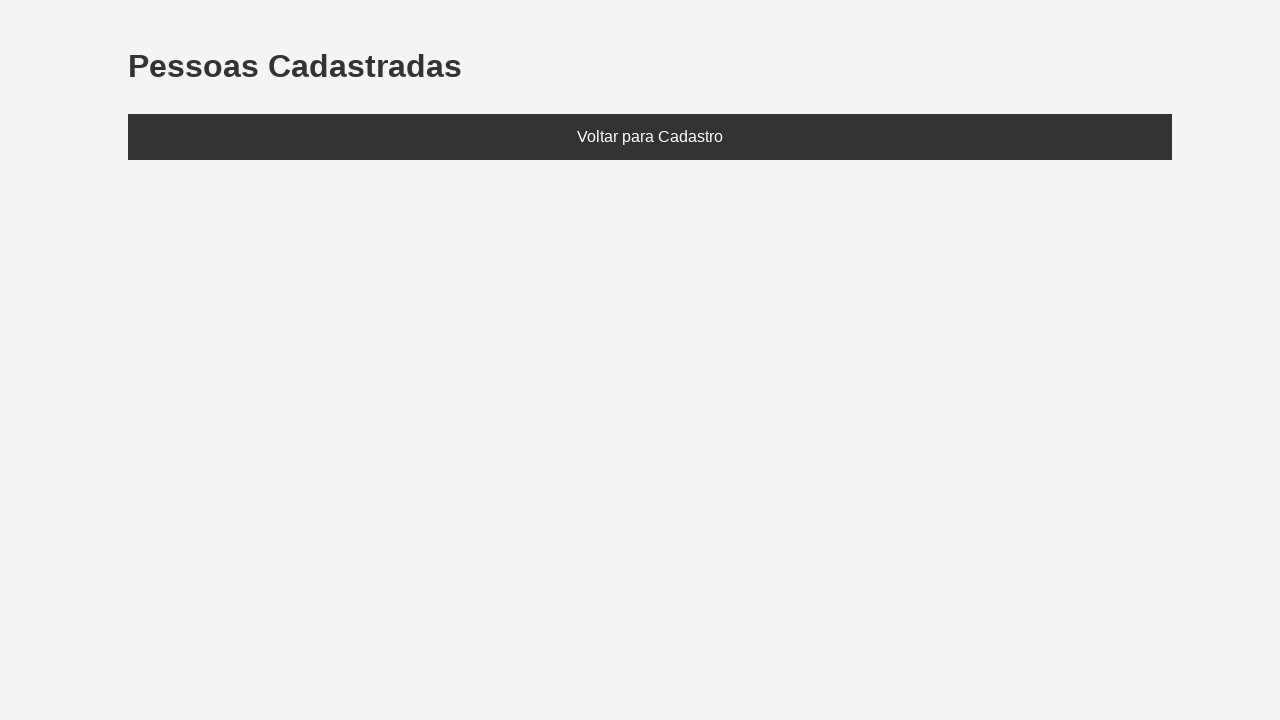

Set localStorage with person 'Marcela' (age 27)
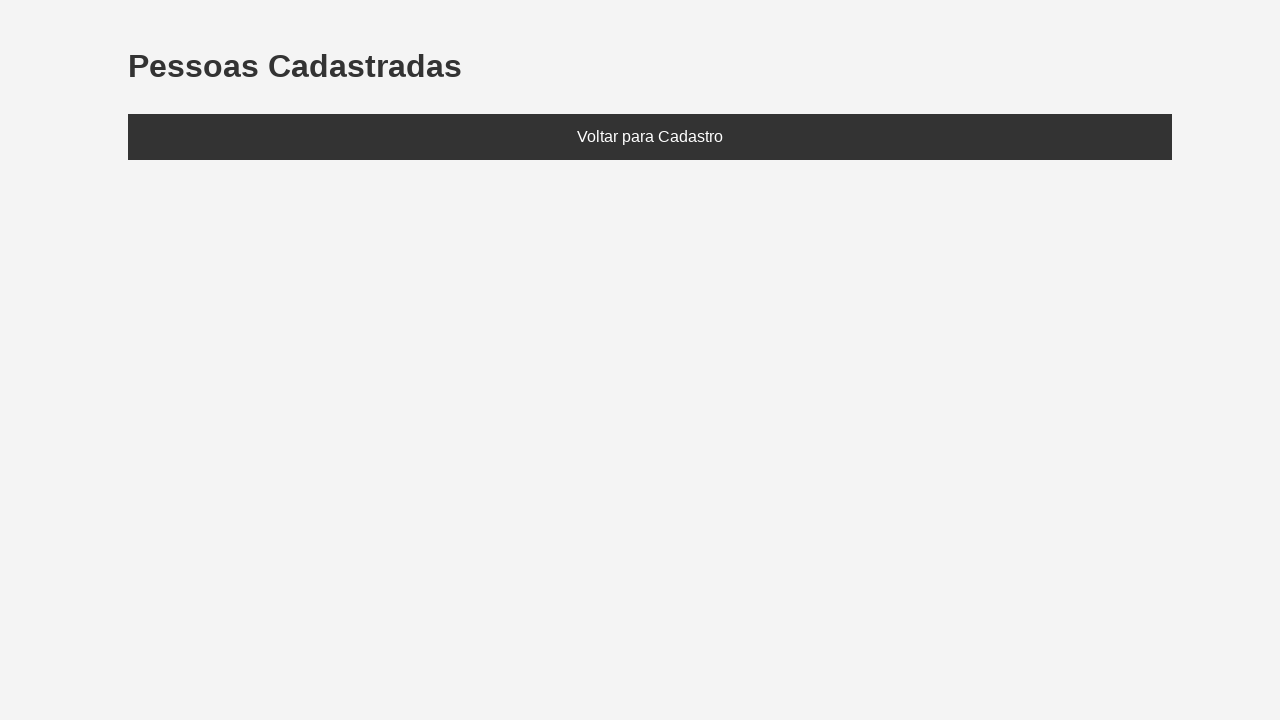

Reloaded page to load localStorage data
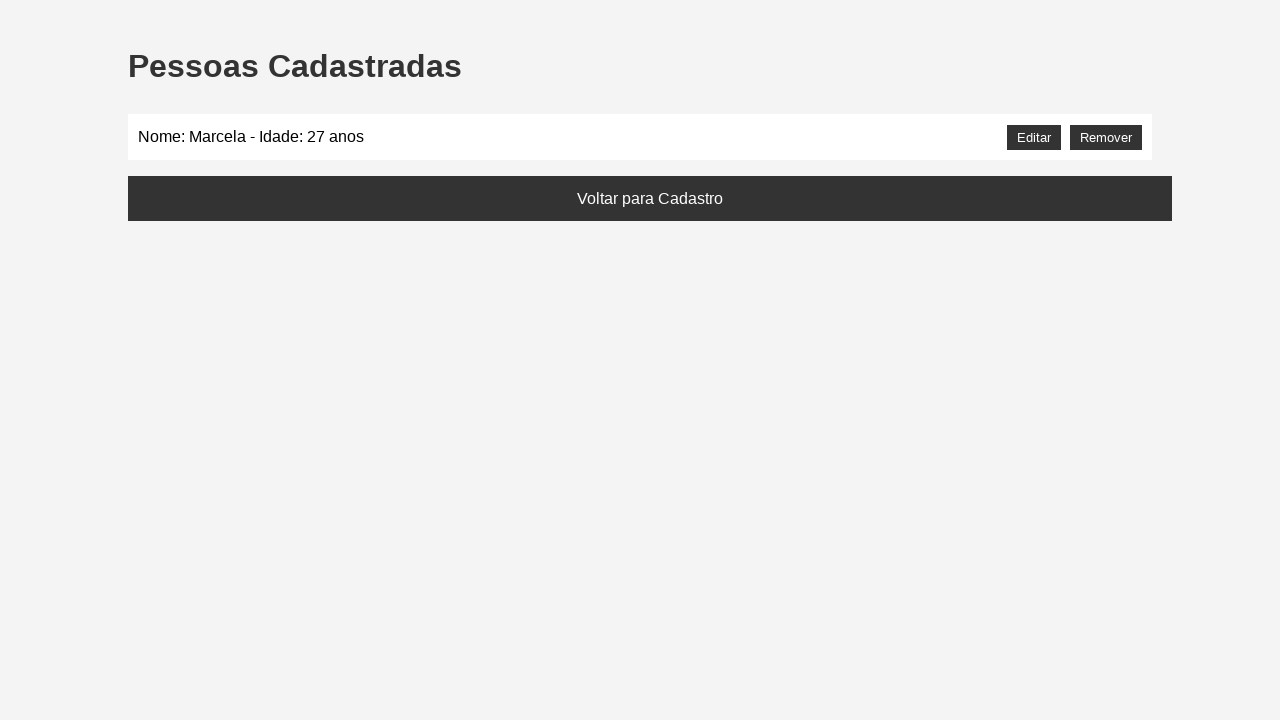

Clicked back button to navigate away from registration table at (650, 198) on .btn
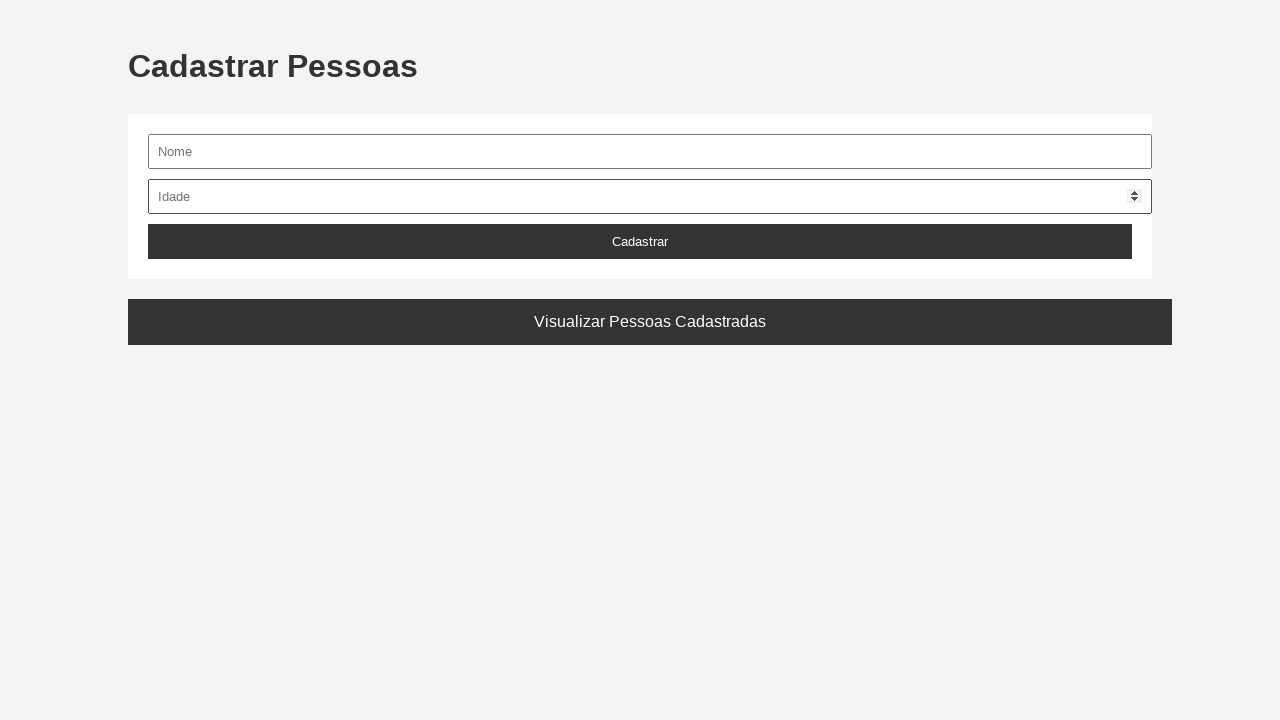

Navigated back using browser history to return to registration table
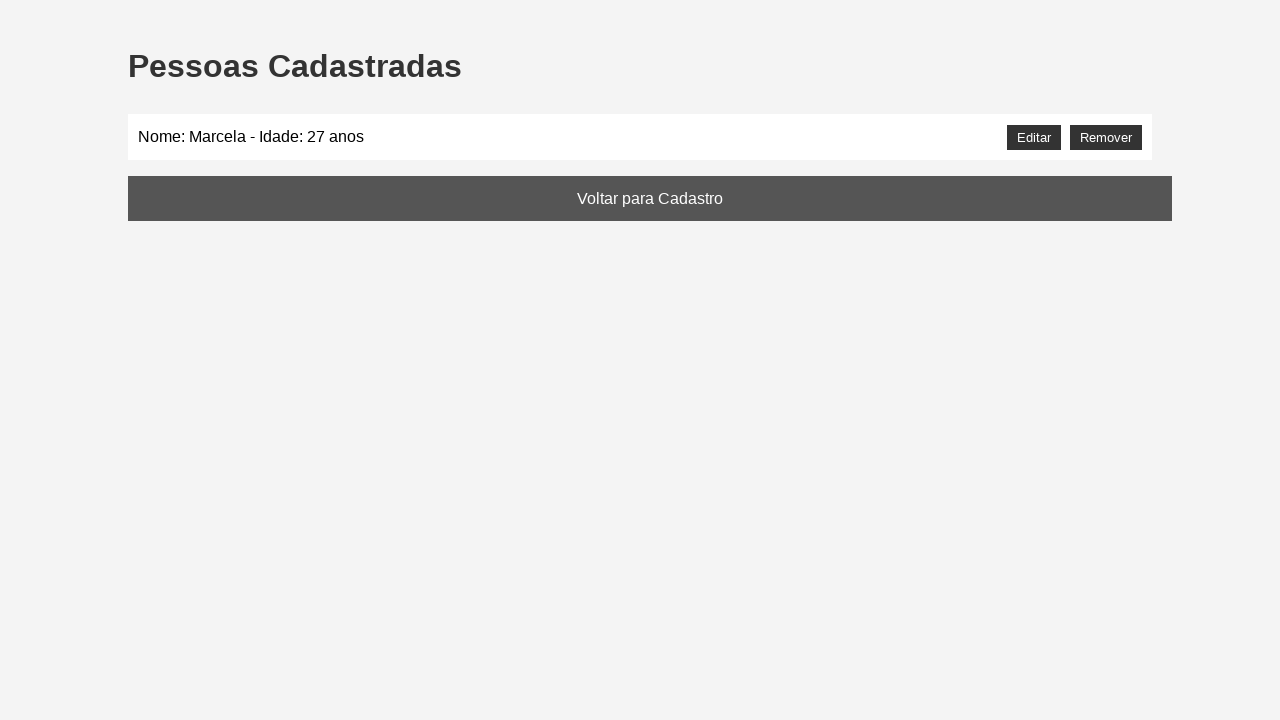

Located people list element
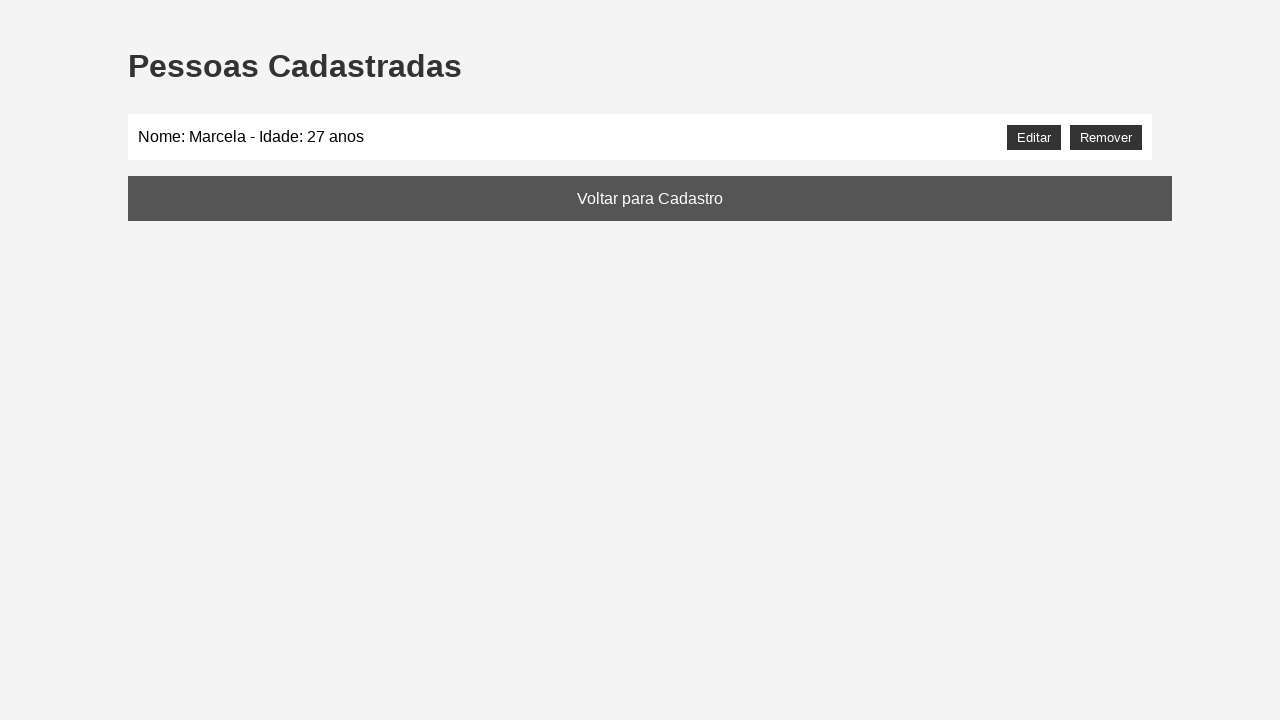

Verified that 'Marcela' persists in the people list after returning via browser history
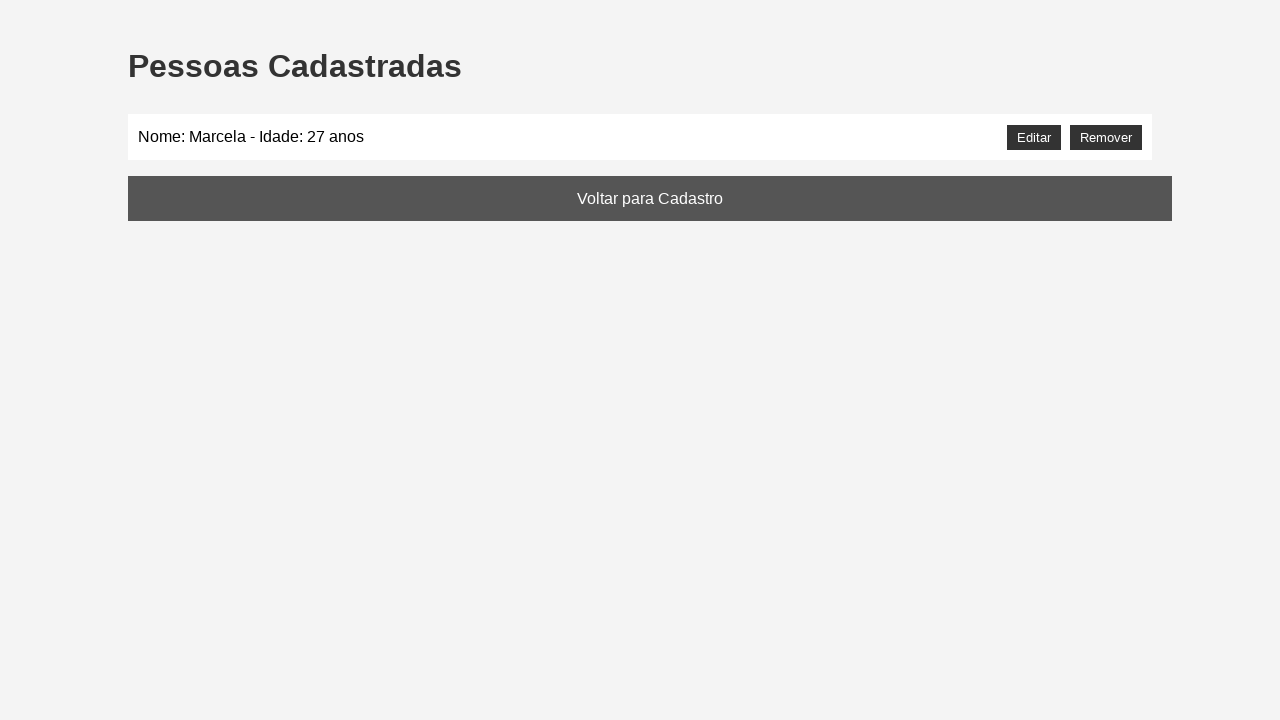

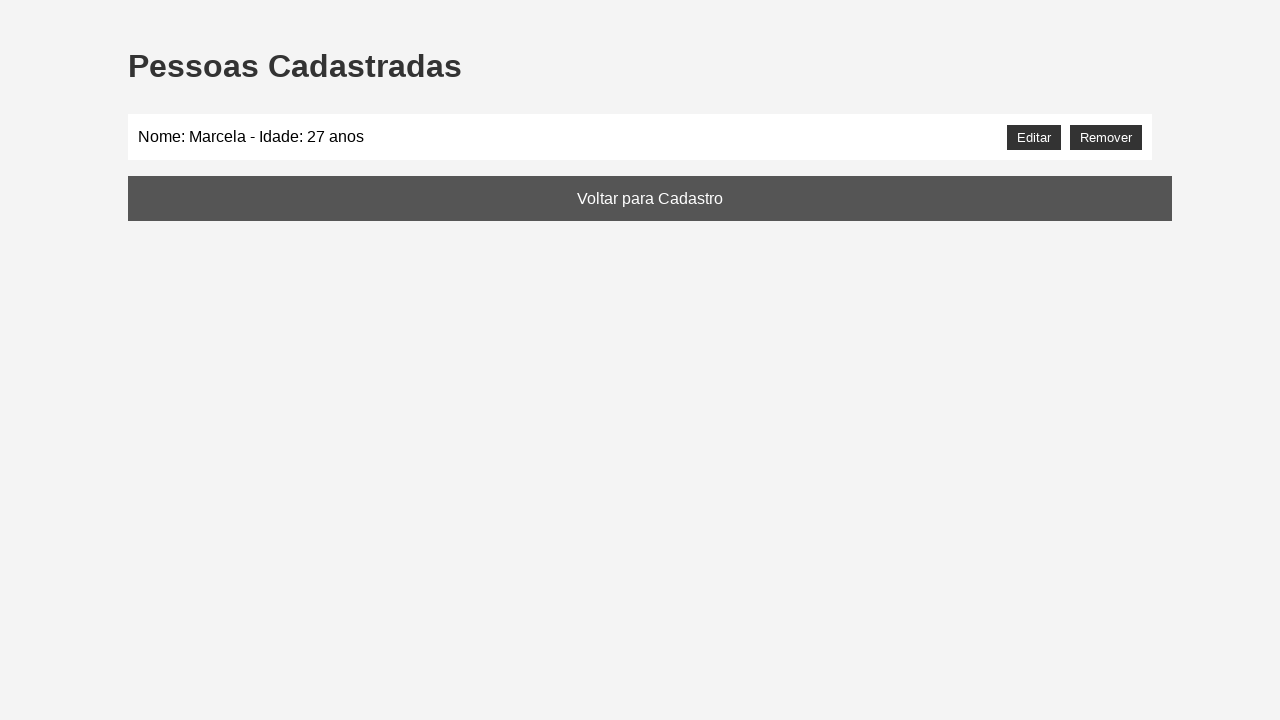